Tests a bootstrap dropdown component by clicking on the dropdown and selecting a specific choice from the dropdown list

Starting URL: https://www.jqueryscript.net/demo/Drop-Down-Combo-Tree/

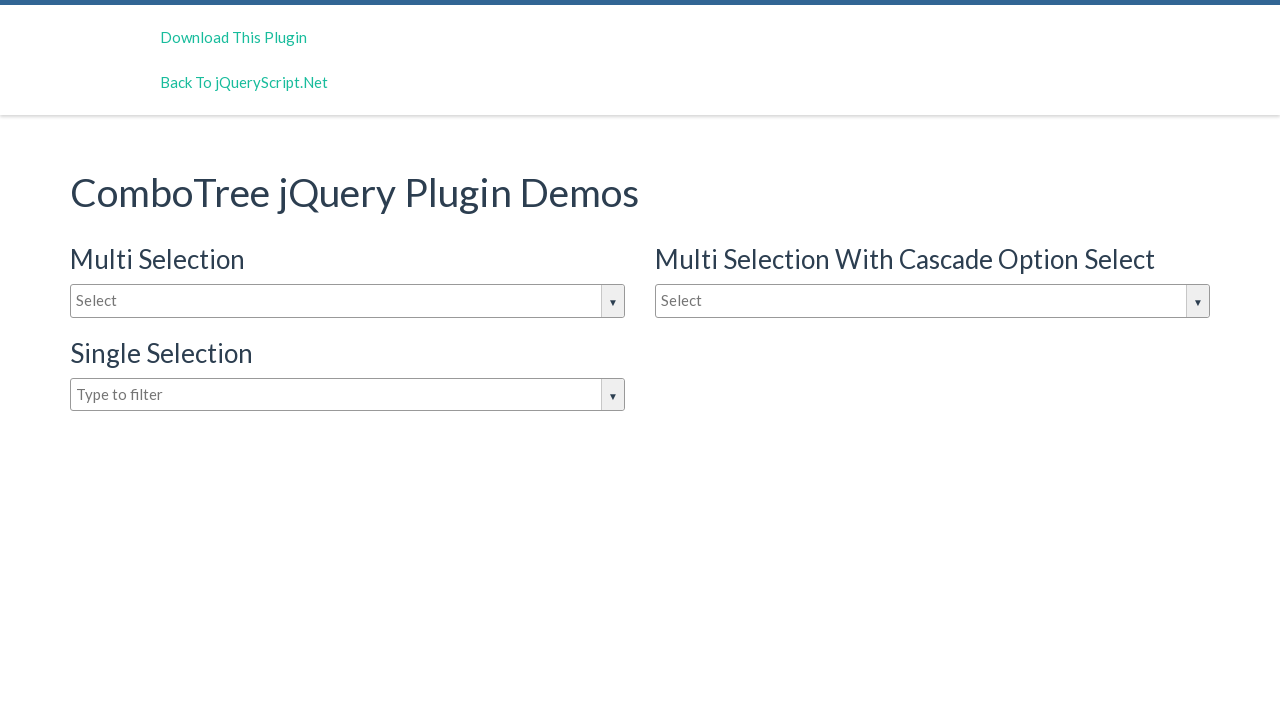

Clicked on the dropdown input box to open the dropdown at (348, 301) on #justAnInputBox
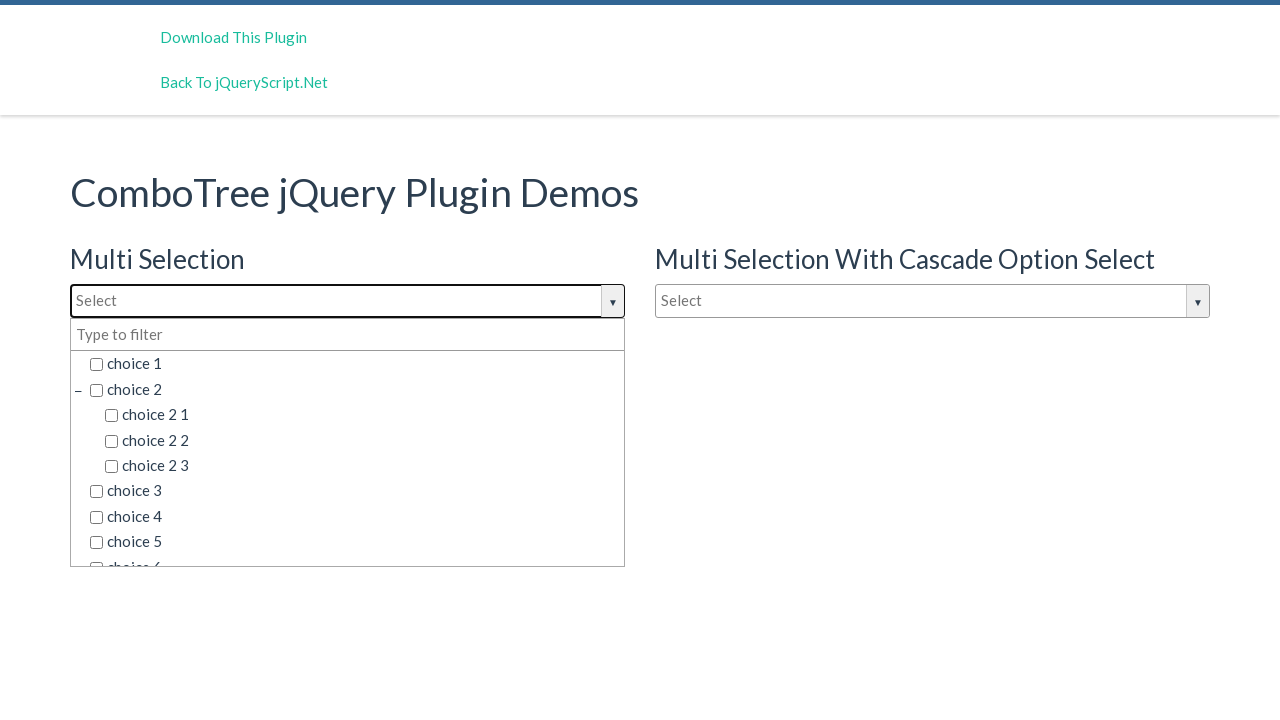

Dropdown items loaded and became visible
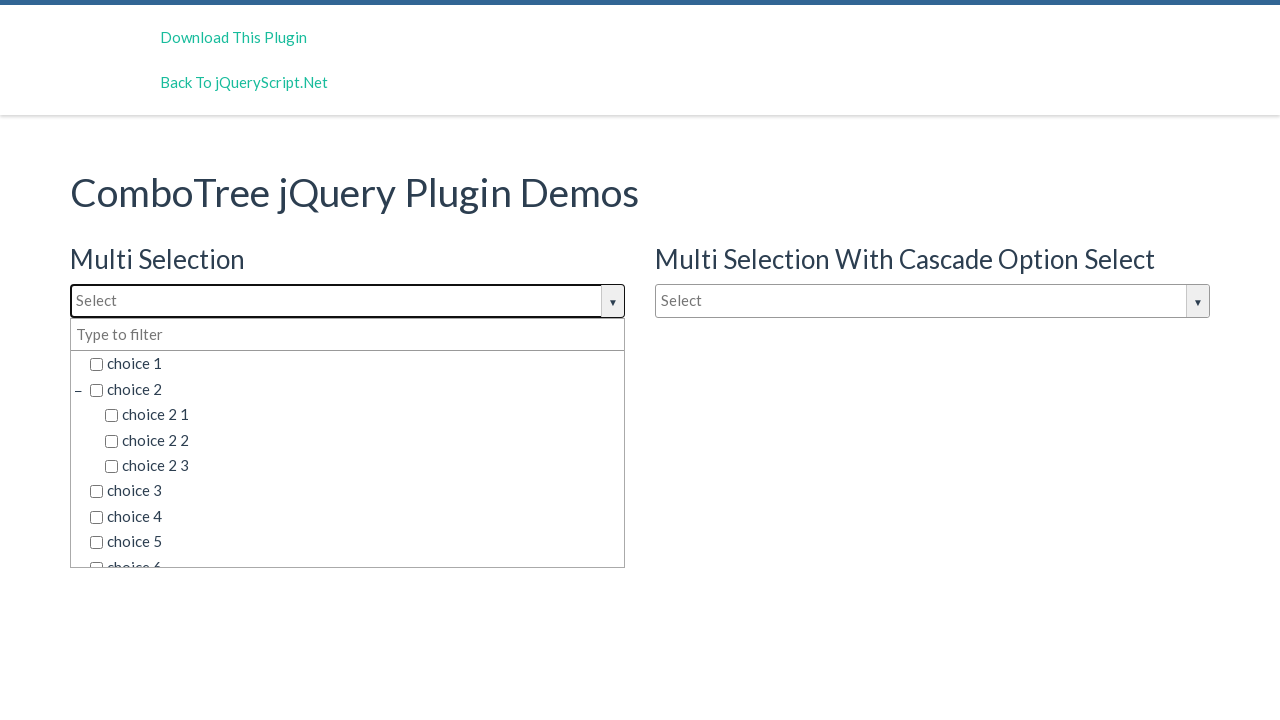

Selected 'choice 6 2 1' from the dropdown
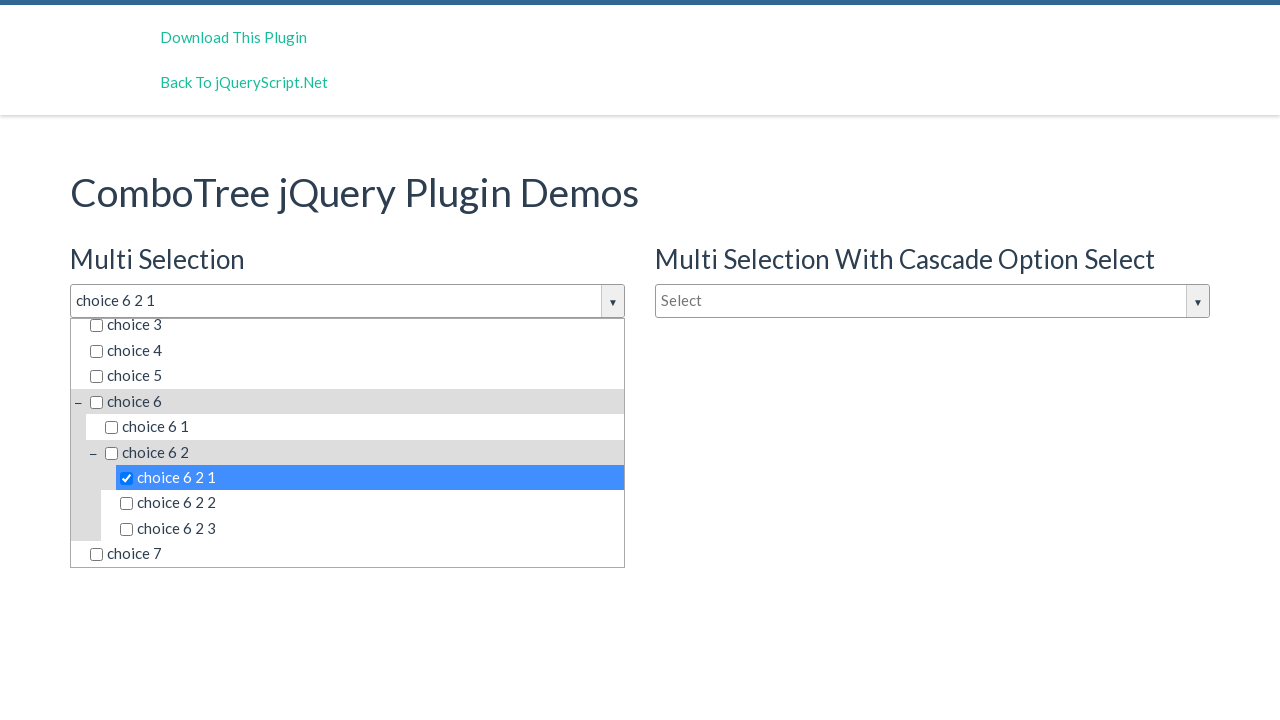

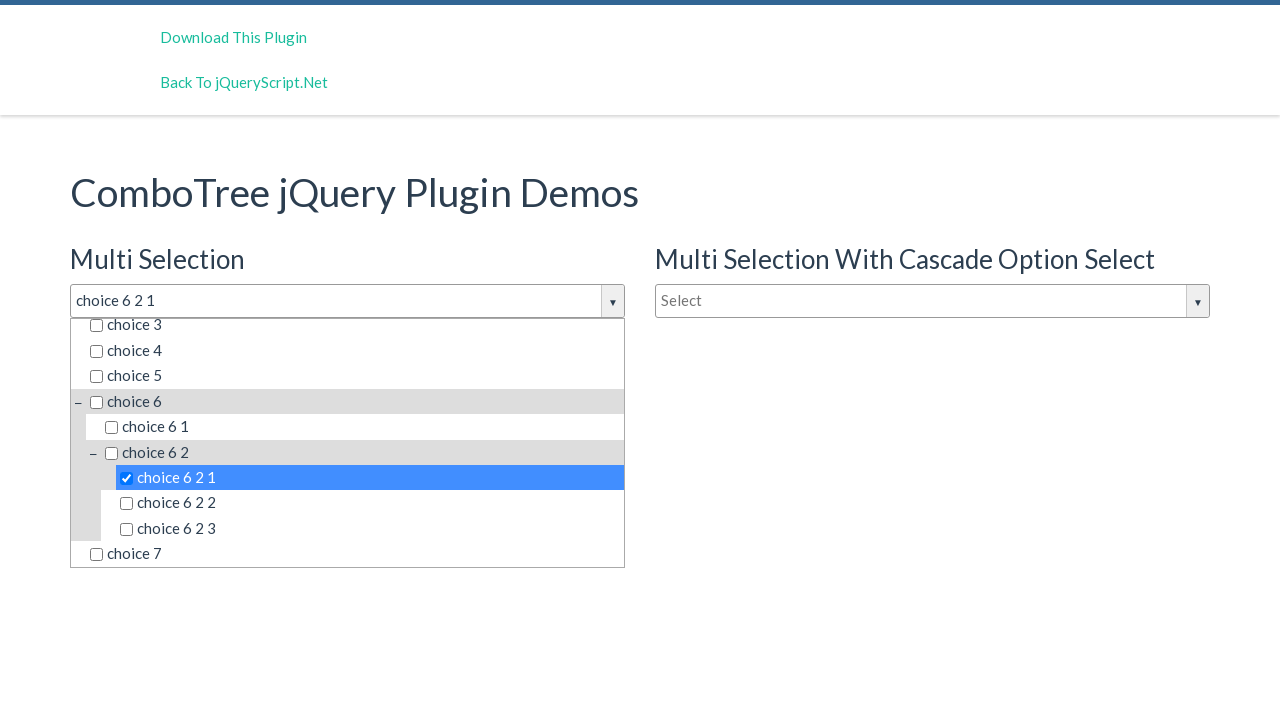